Tests JavaScript Confirm dialog by clicking OK and verifying the confirmation message

Starting URL: https://the-internet.herokuapp.com/

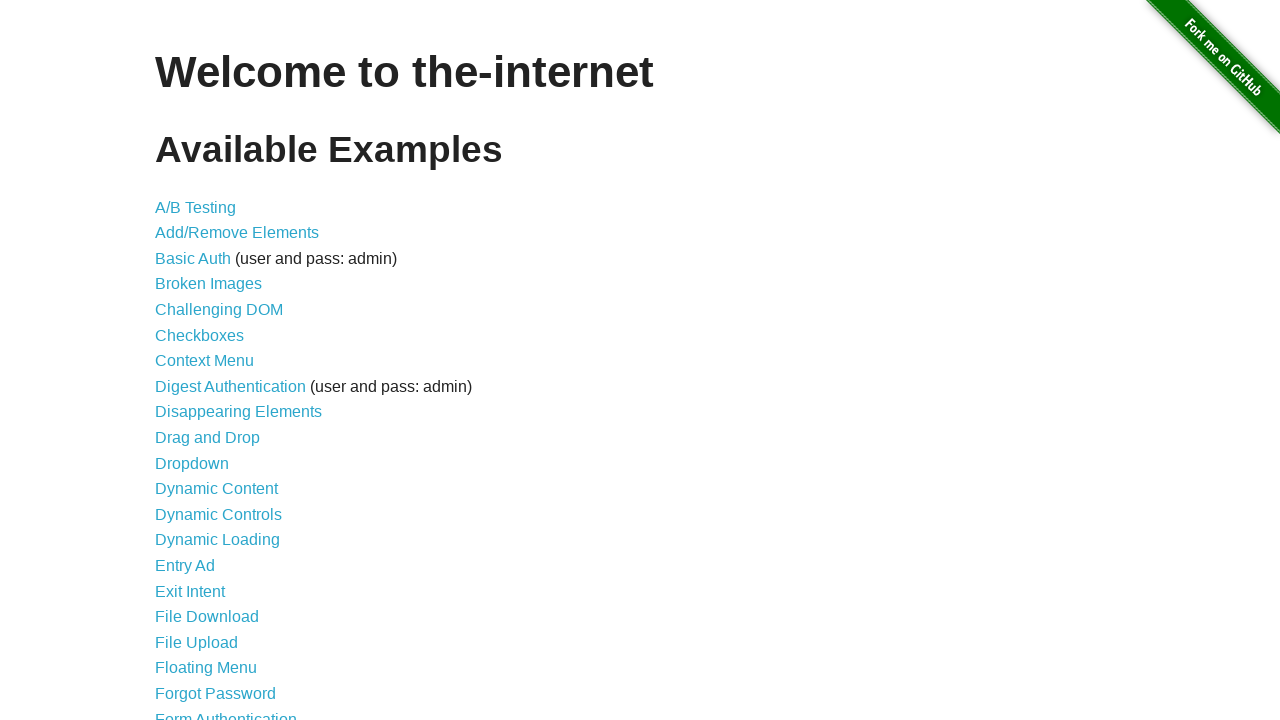

Clicked on JavaScript Alerts link at (214, 361) on text=JavaScript Alerts
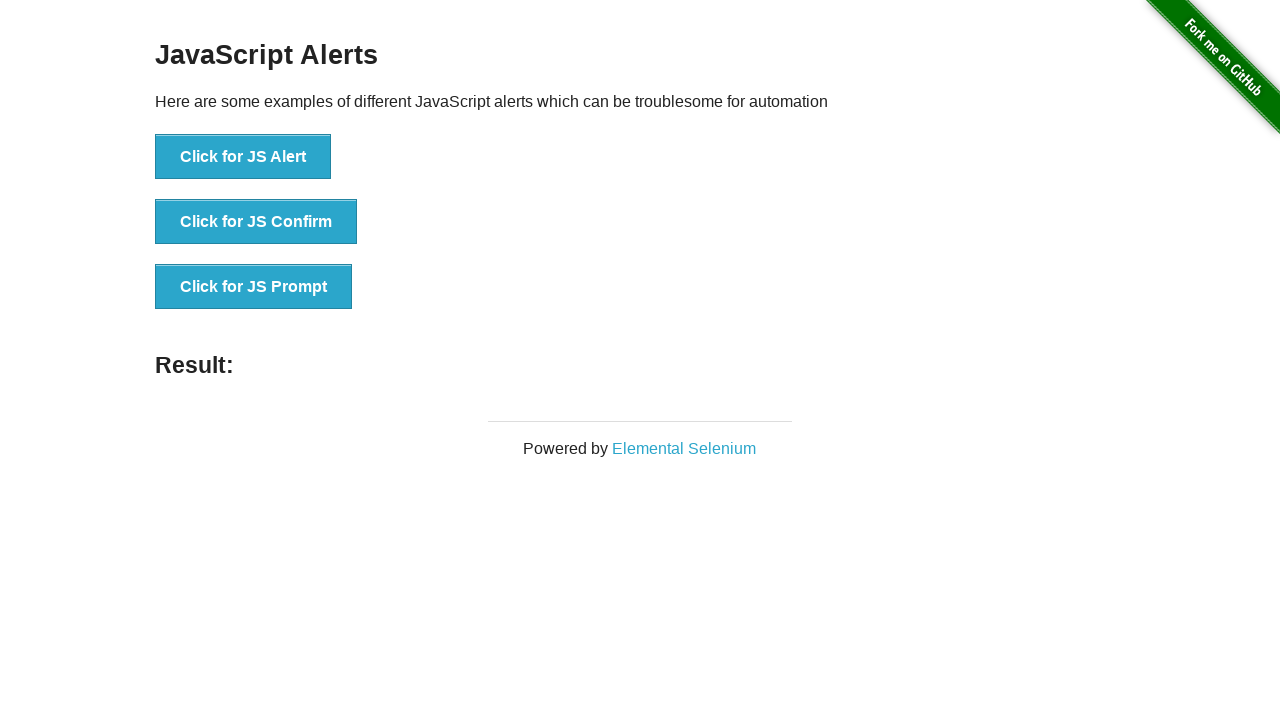

Set up dialog handler to accept confirm dialog
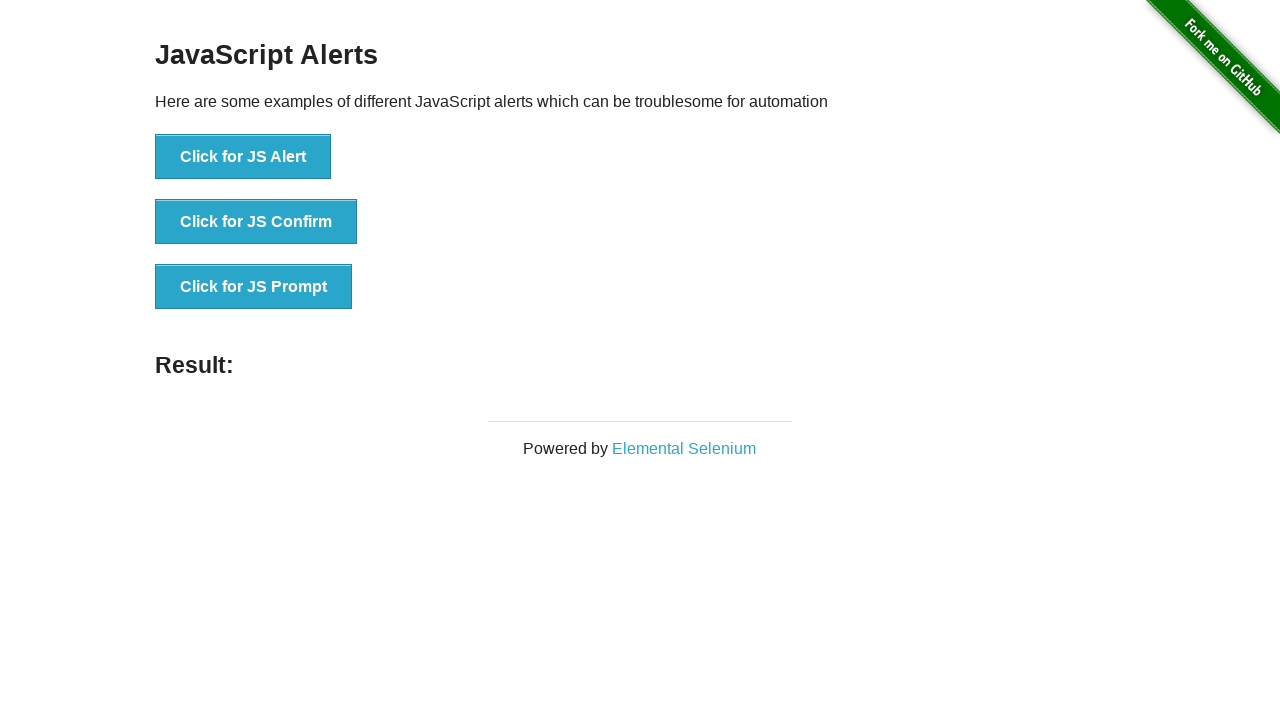

Clicked JS Confirm button at (256, 222) on xpath=//button[text()='Click for JS Confirm']
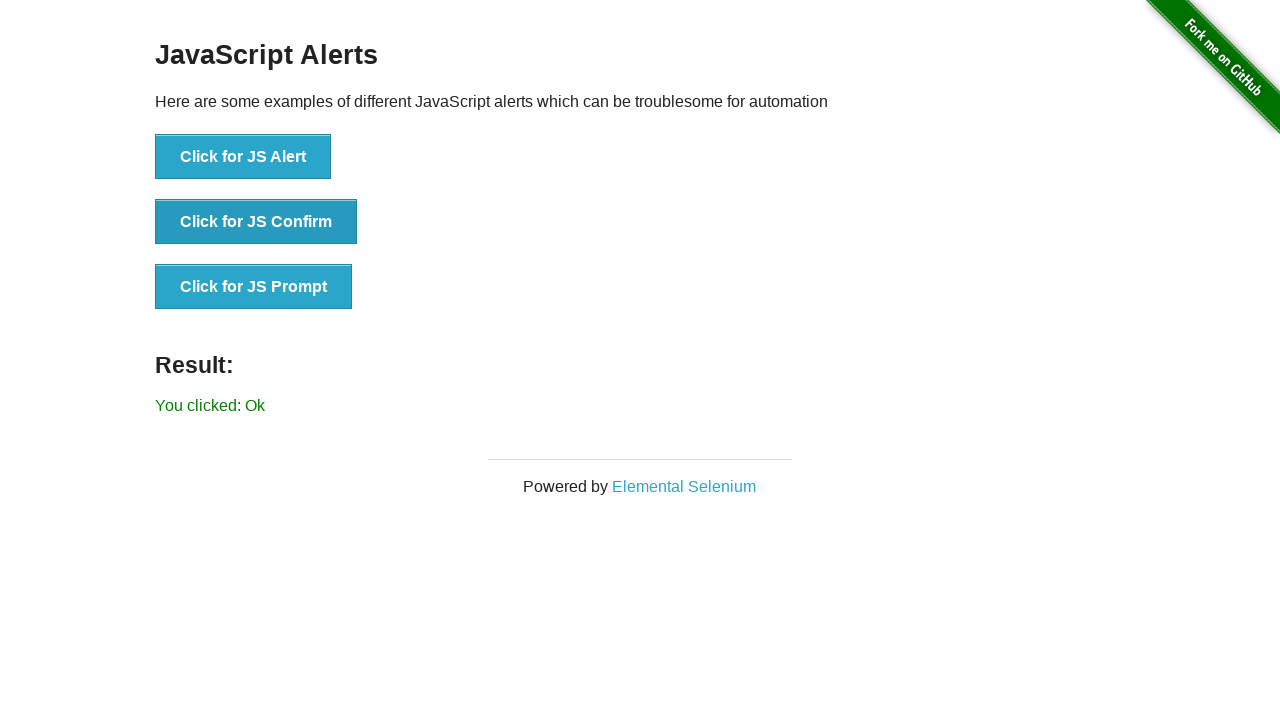

Result message element loaded
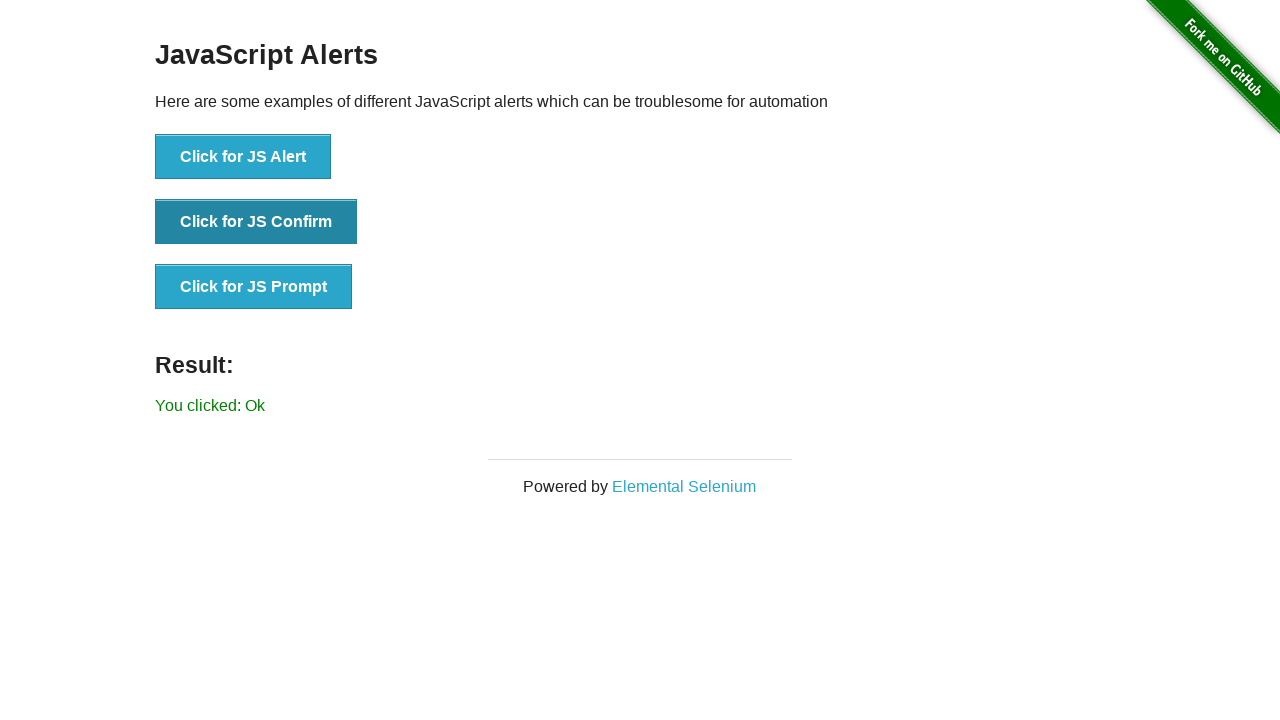

Retrieved result message: 'You clicked: Ok'
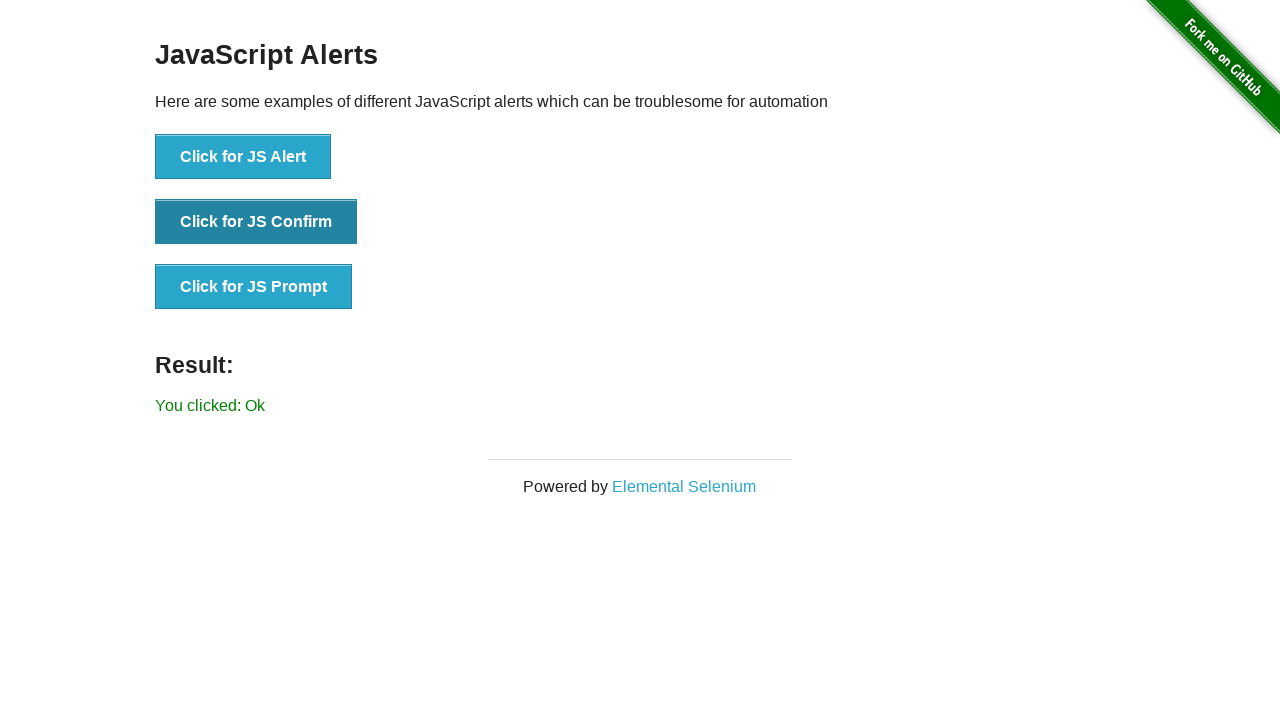

Assertion passed: confirmation message is correct
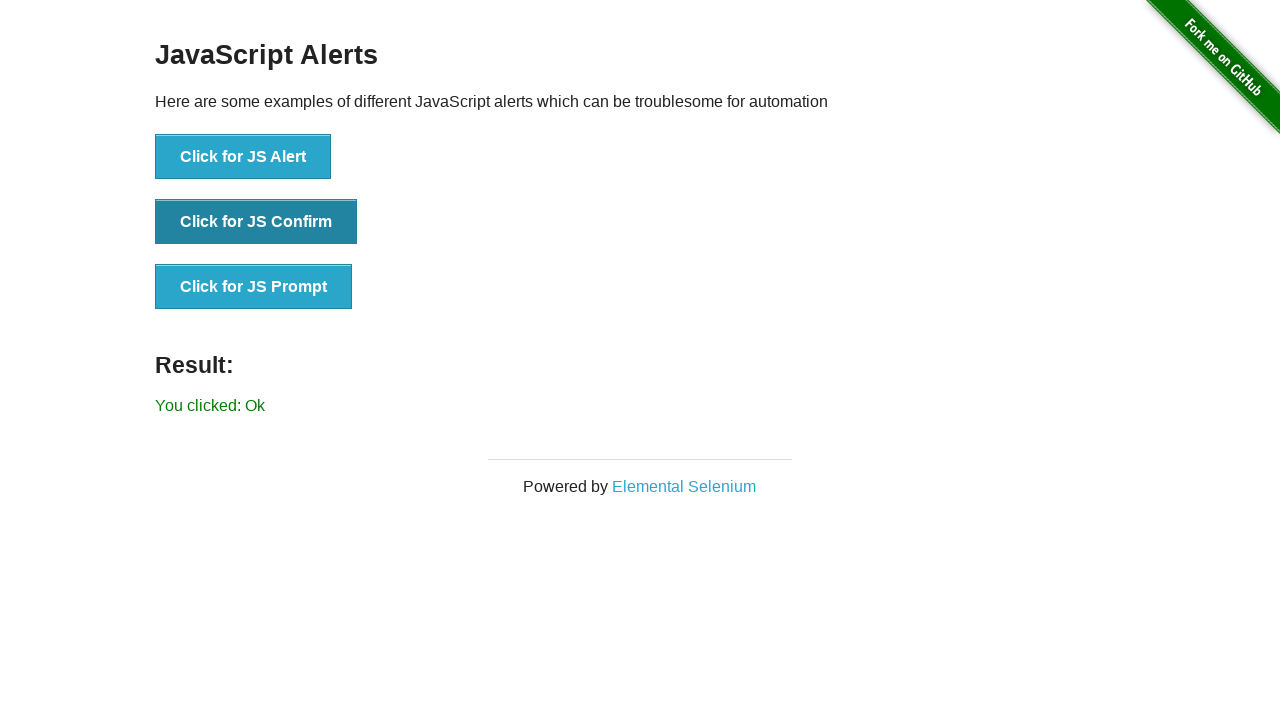

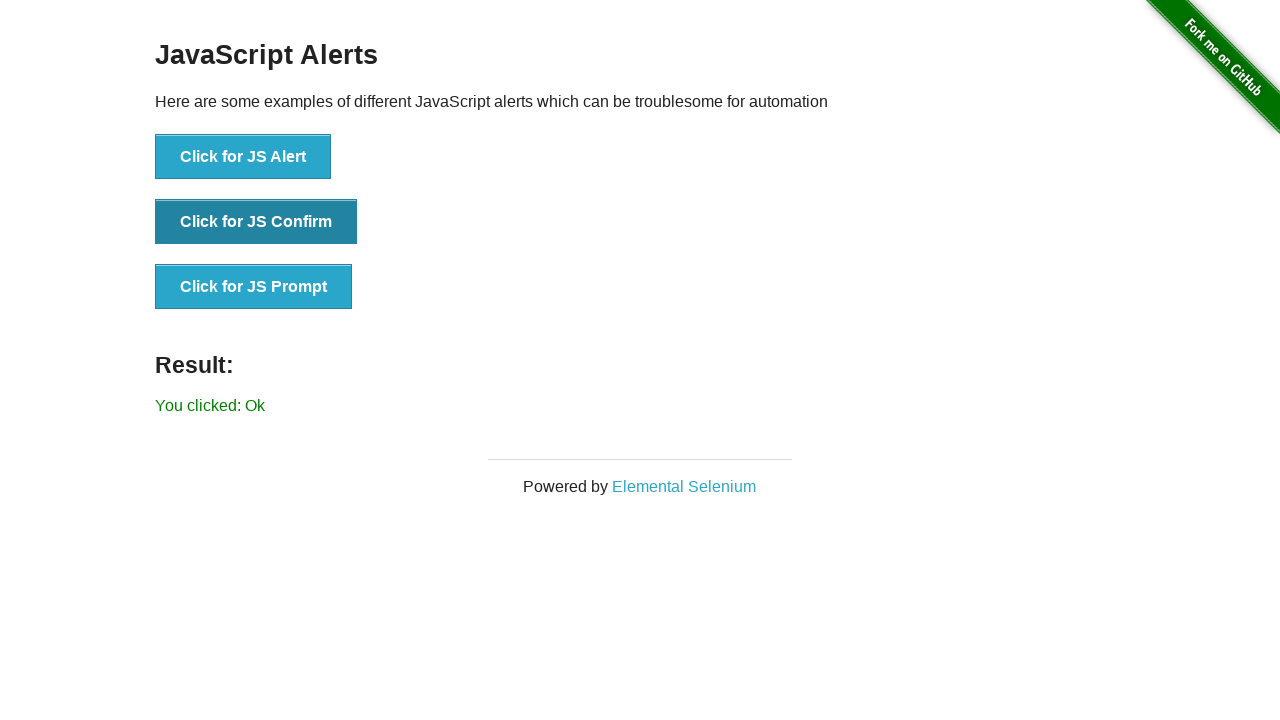